Tests a text box form by filling in name, email, and address fields, then submitting the form

Starting URL: https://demoqa.com/text-box

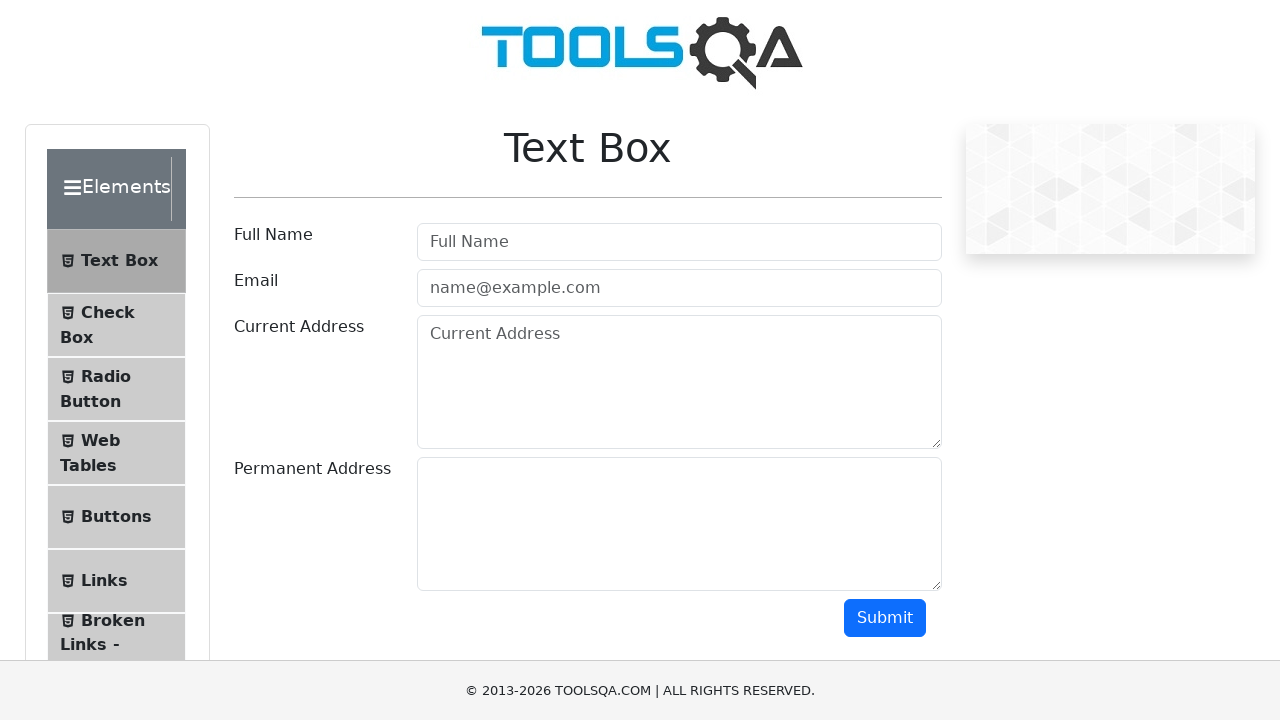

Filled in full name field with 'Ali Valiev' on #userName
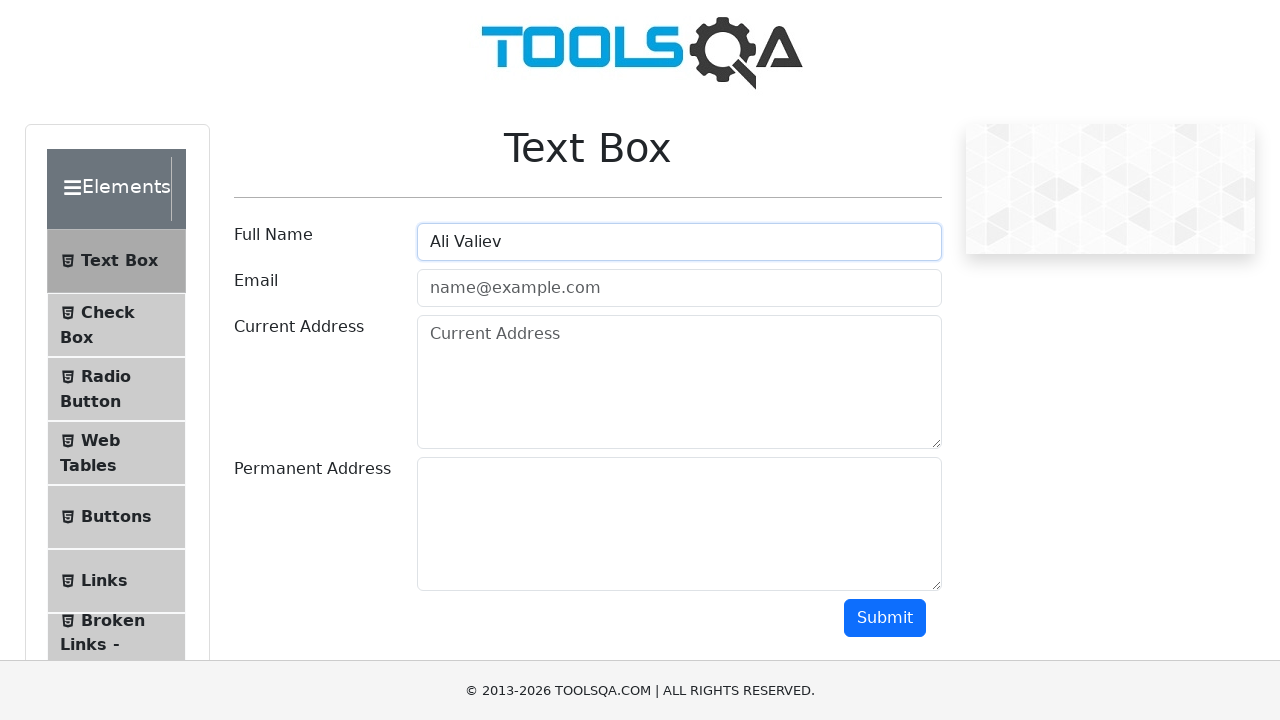

Filled in email field with 'abc@gmail.com' on #userEmail
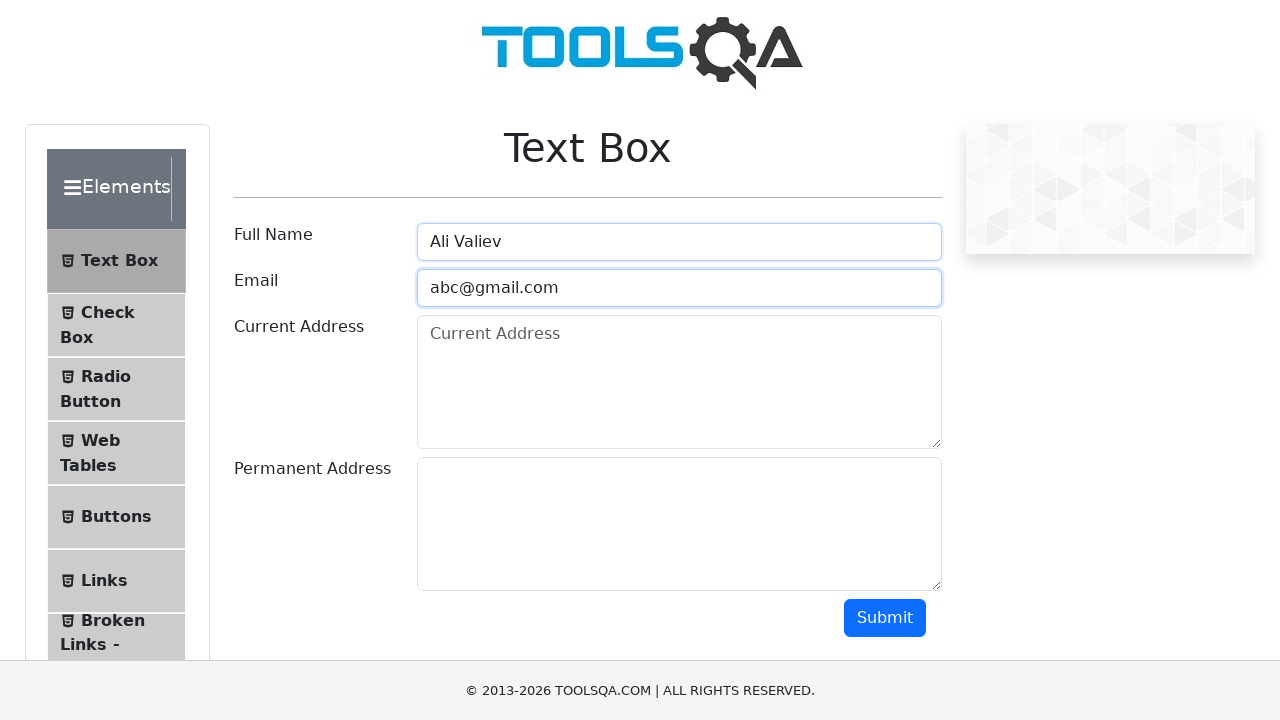

Filled in permanent address field with '980 N CountrySide Dr, Palatine' on #permanentAddress
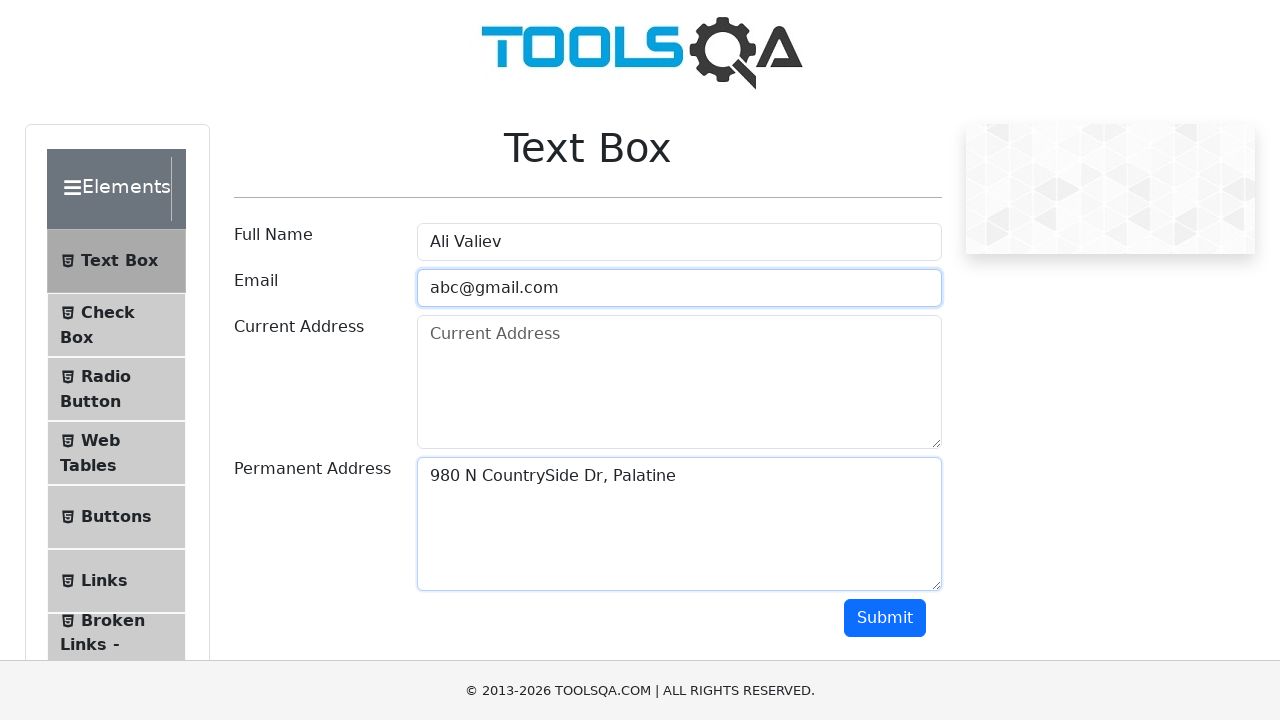

Clicked the submit button to submit the form at (885, 618) on #submit
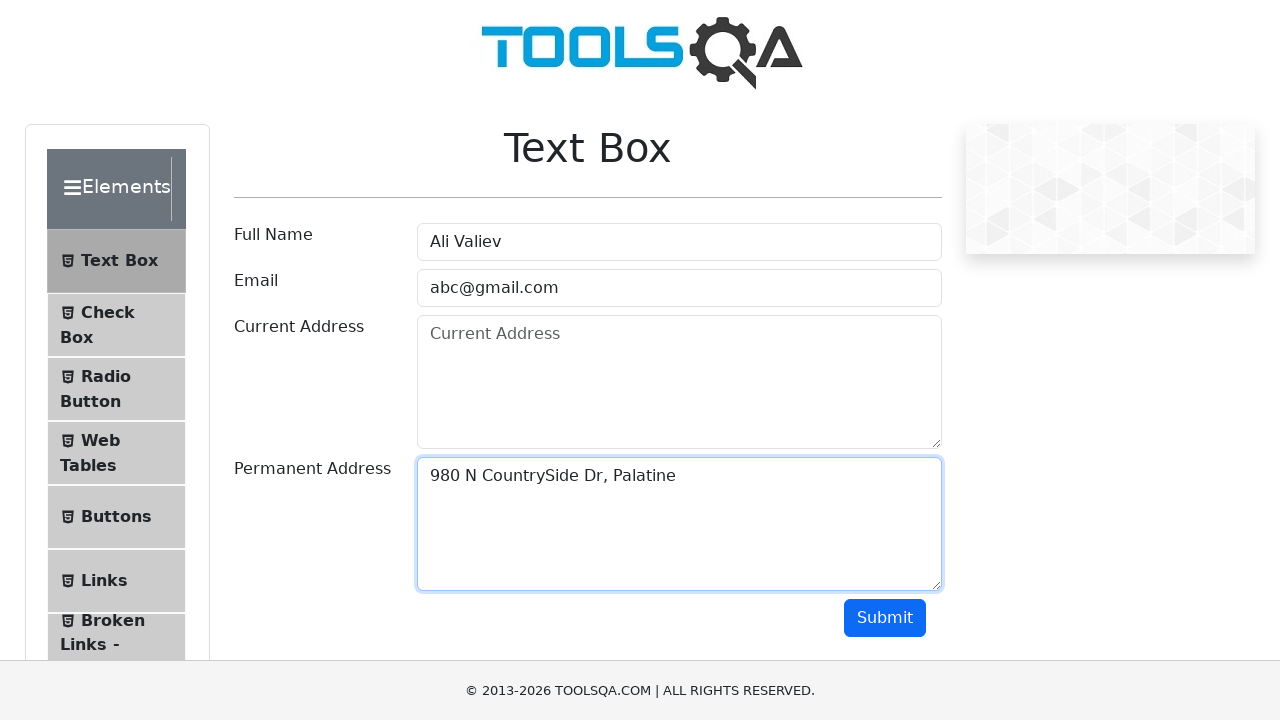

Waited 2 seconds for form submission to complete
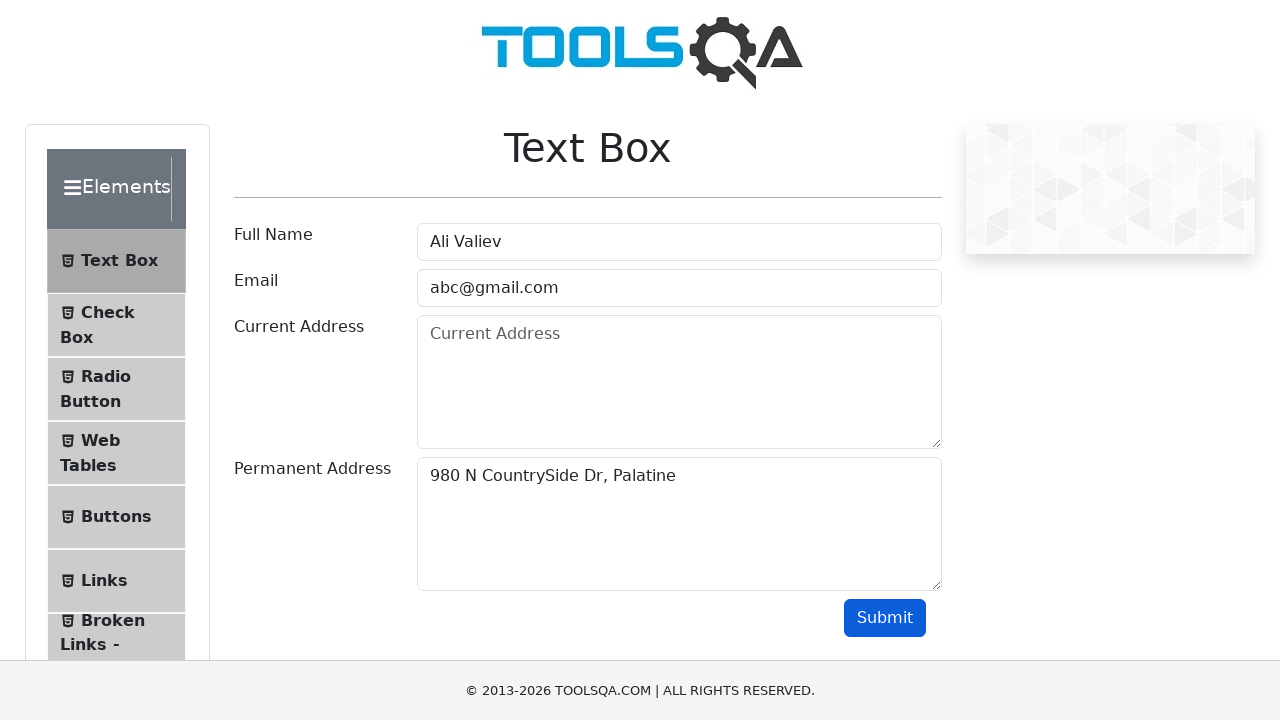

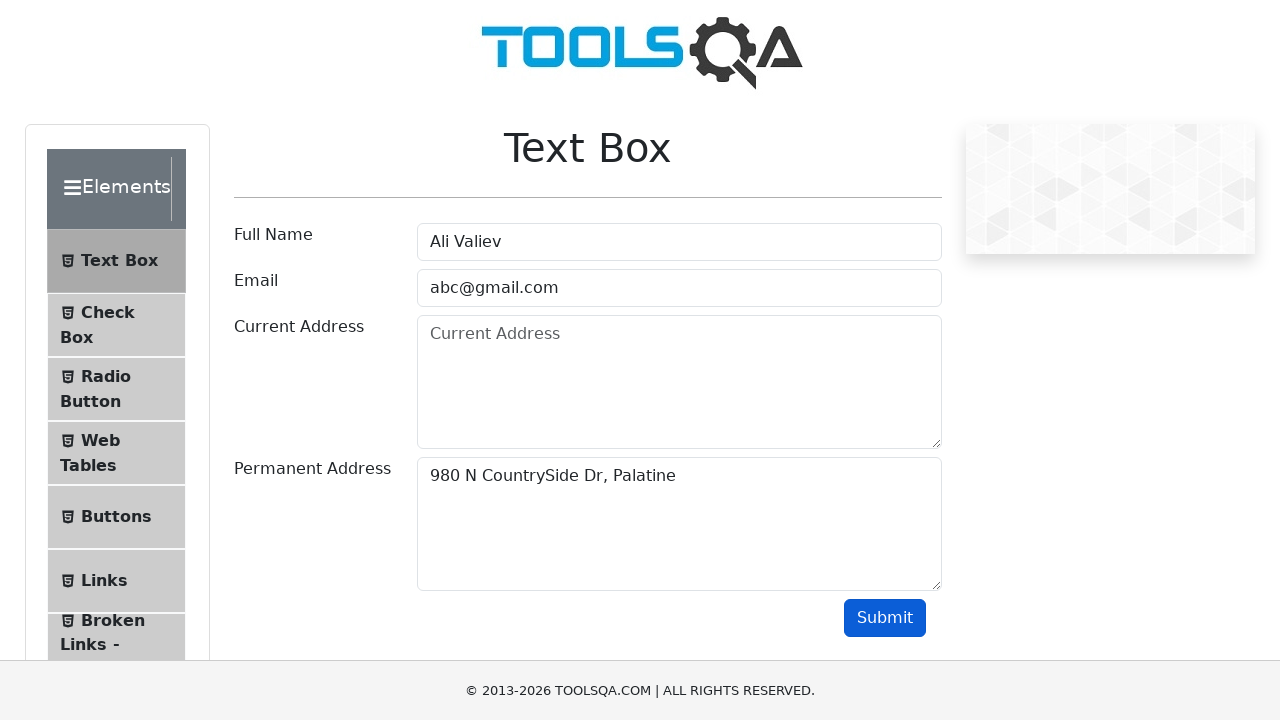